Tests that the back button works correctly with filter navigation

Starting URL: https://demo.playwright.dev/todomvc

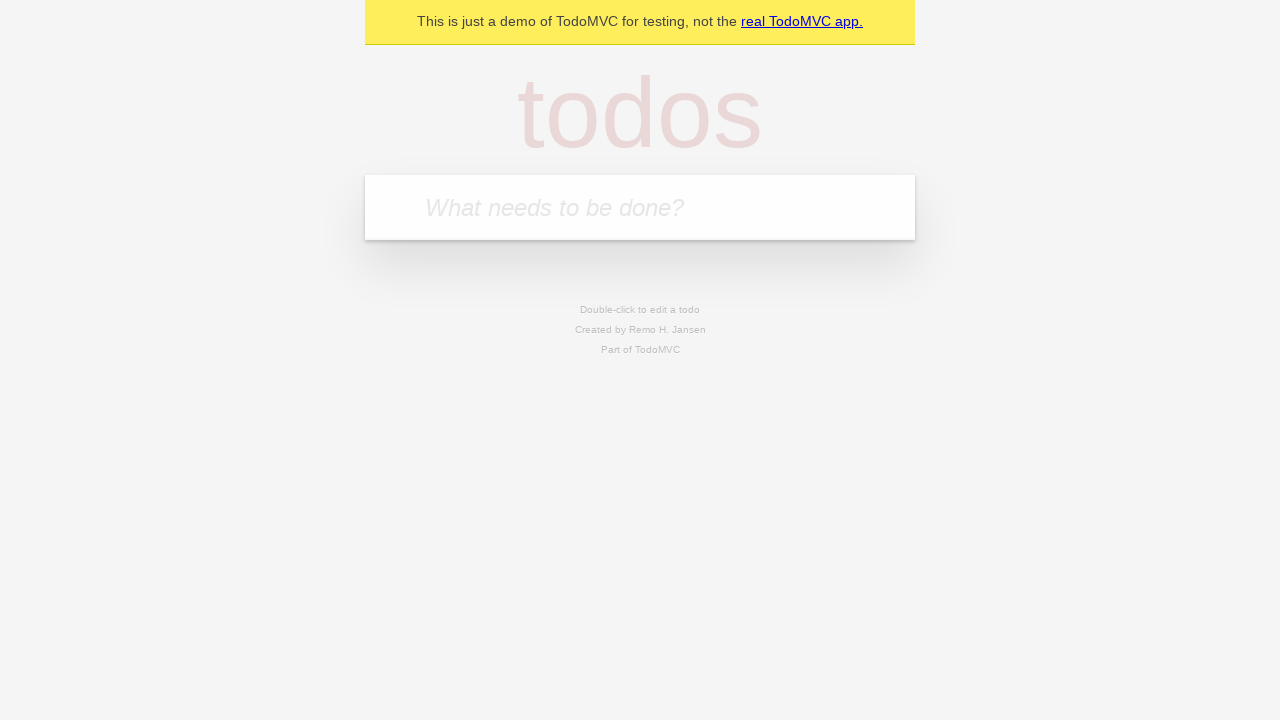

Filled new todo field with 'buy some cheese' on .new-todo
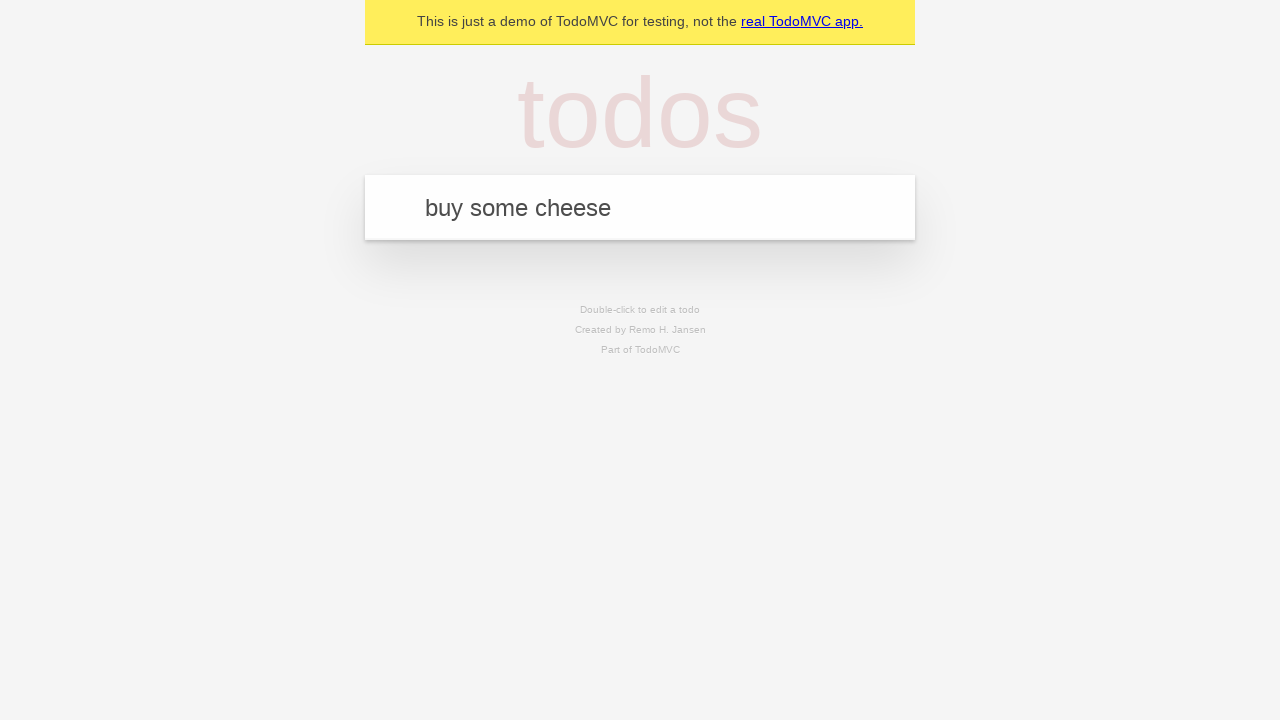

Pressed Enter to create first todo on .new-todo
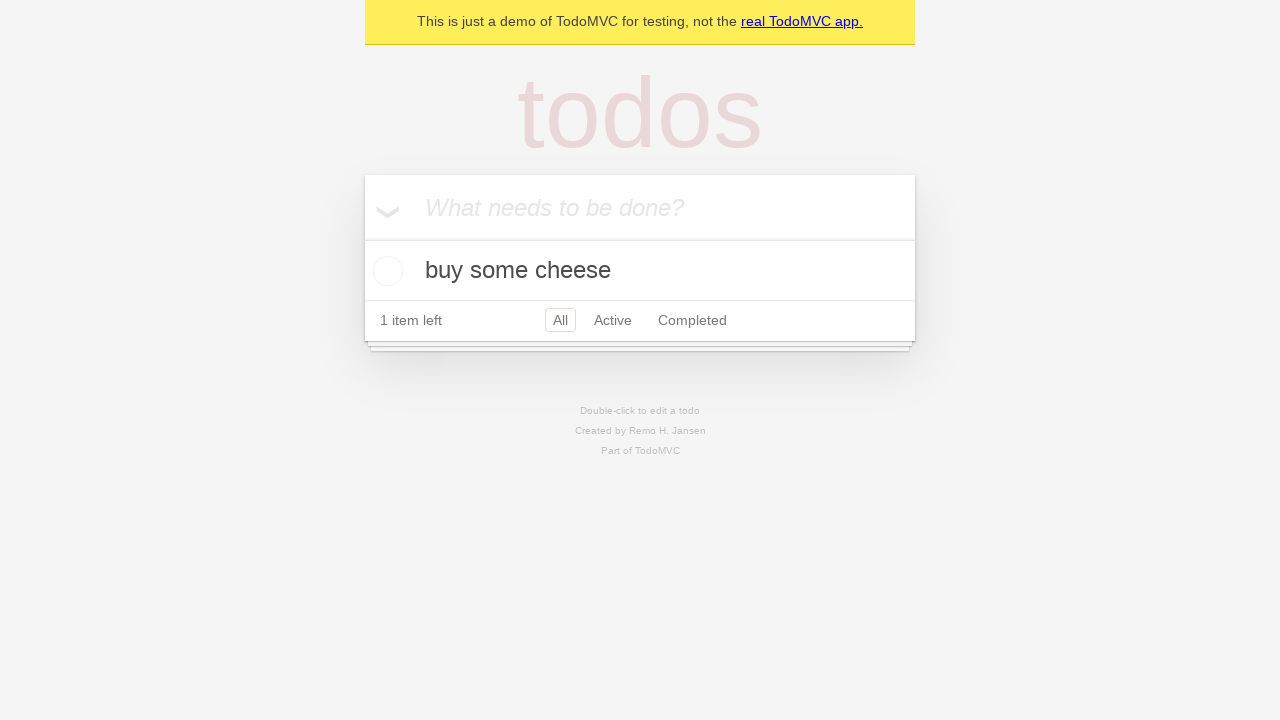

Filled new todo field with 'feed the cat' on .new-todo
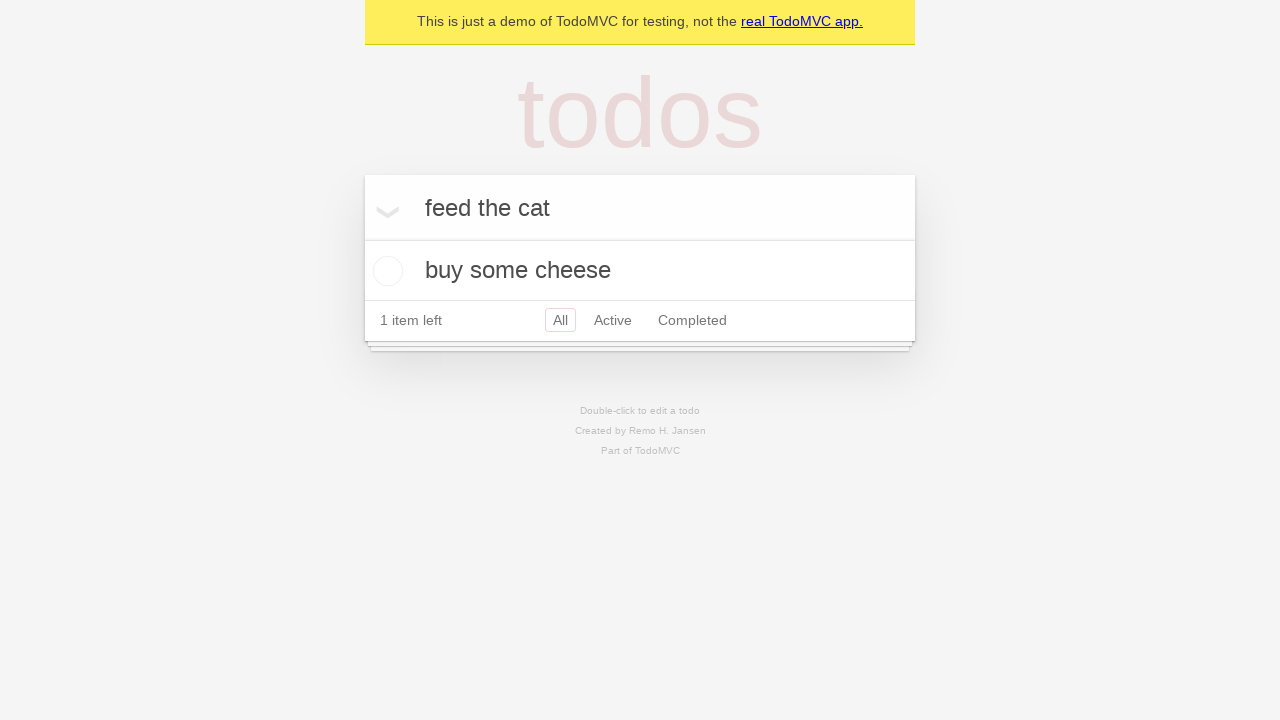

Pressed Enter to create second todo on .new-todo
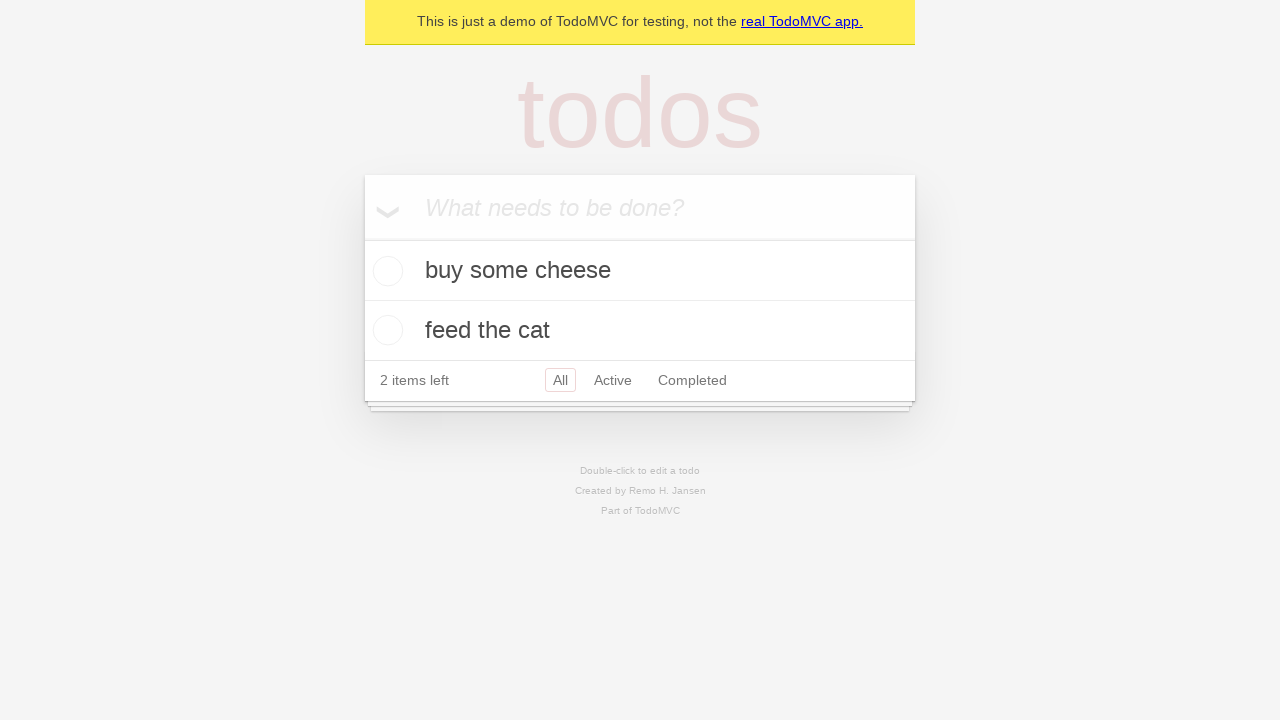

Filled new todo field with 'book a doctors appointment' on .new-todo
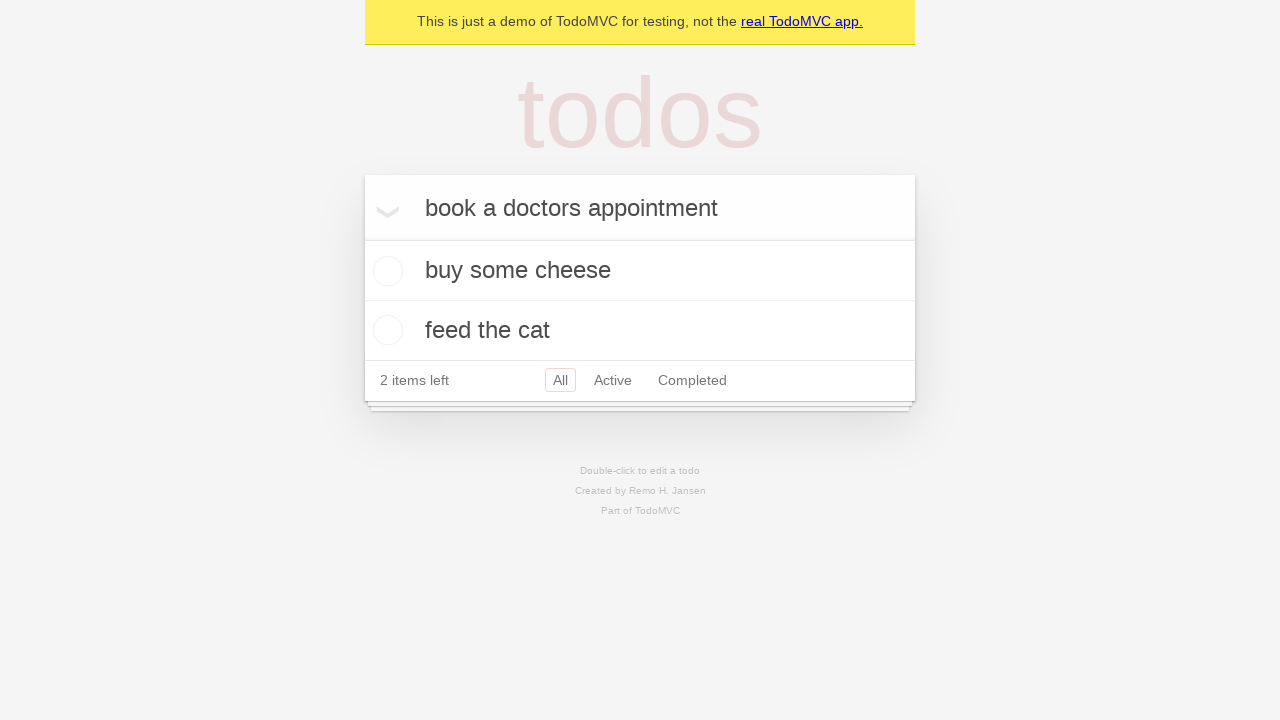

Pressed Enter to create third todo on .new-todo
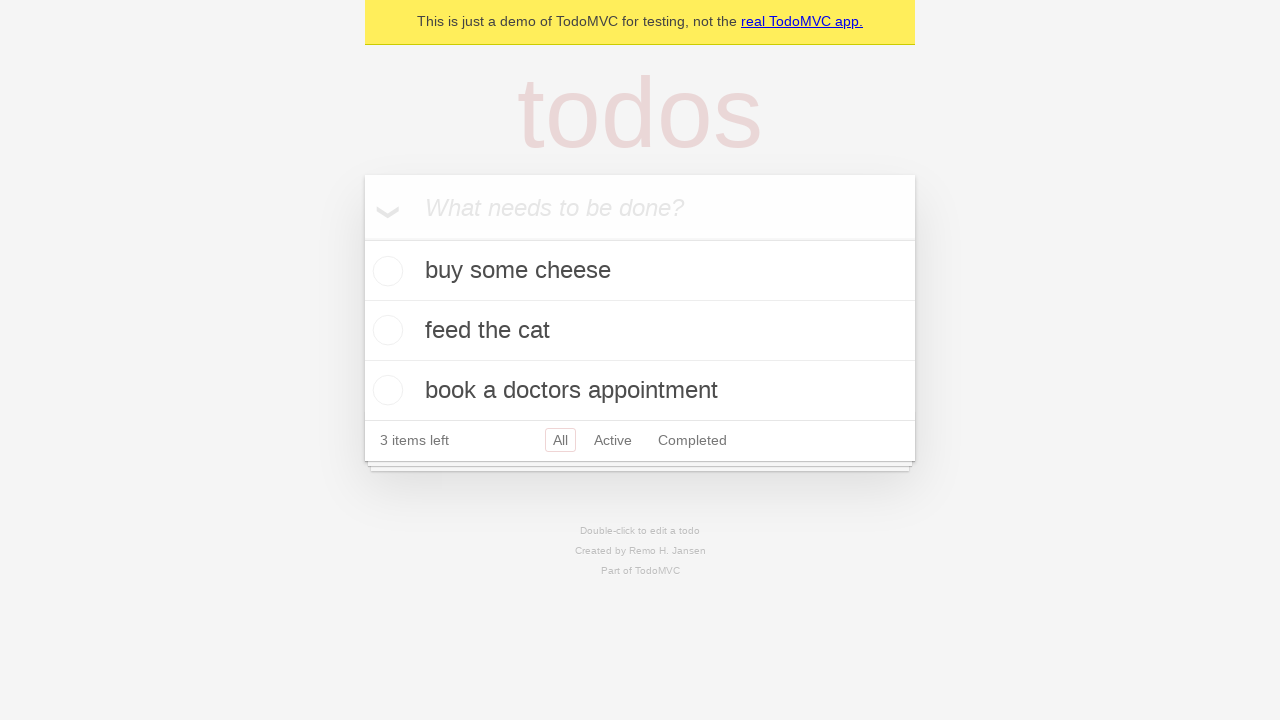

Waited for all three todos to be loaded
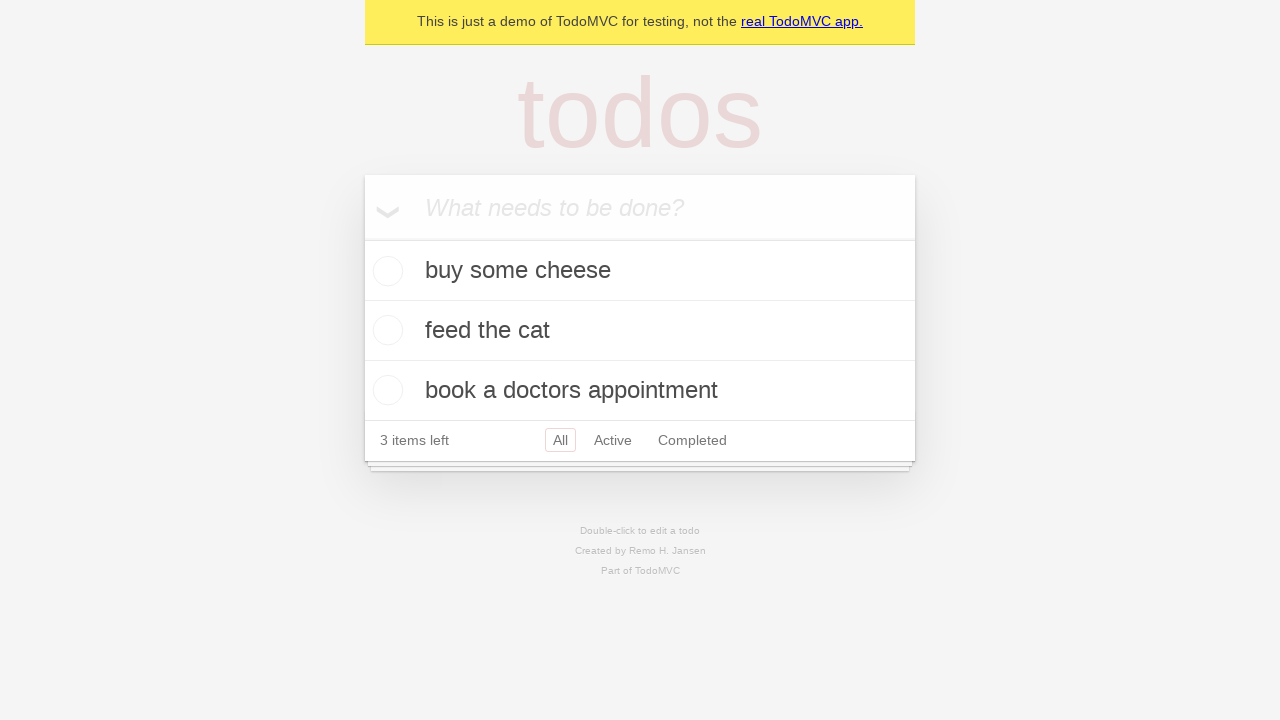

Checked second todo item as completed at (385, 330) on .todo-list li .toggle >> nth=1
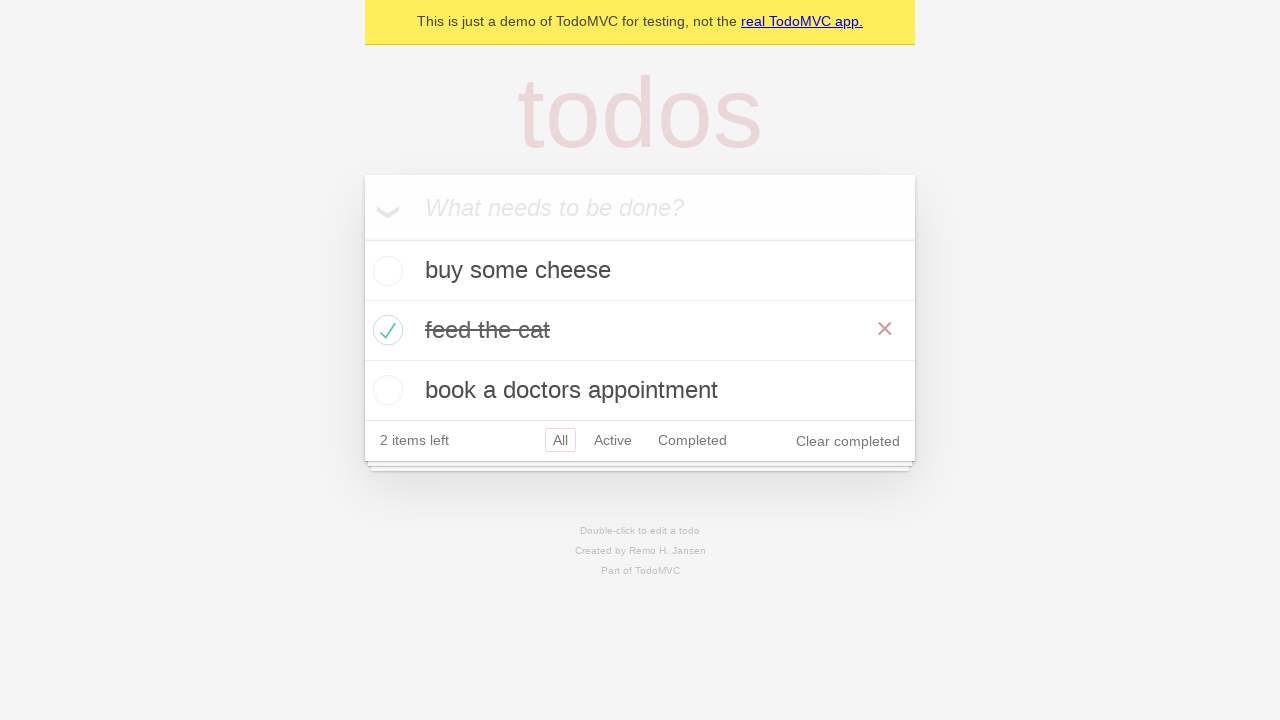

Clicked 'All' filter at (560, 440) on .filters >> text=All
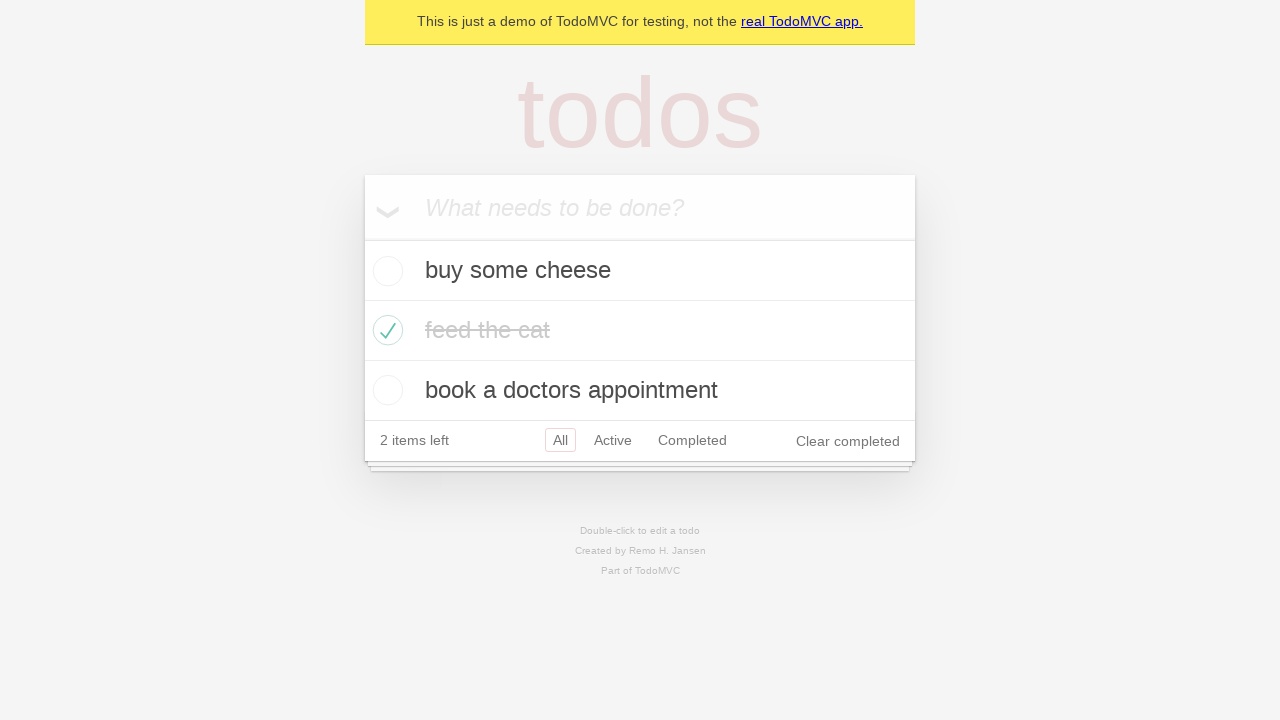

Clicked 'Active' filter at (613, 440) on .filters >> text=Active
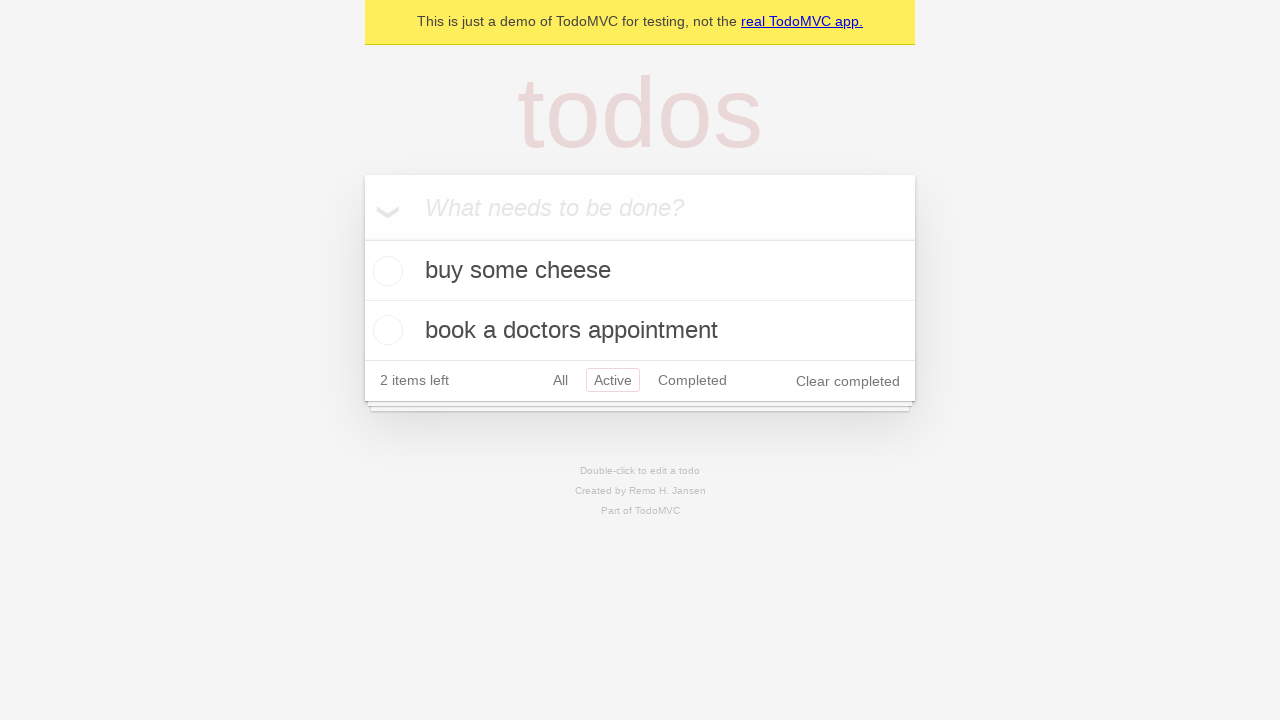

Clicked 'Completed' filter at (692, 380) on .filters >> text=Completed
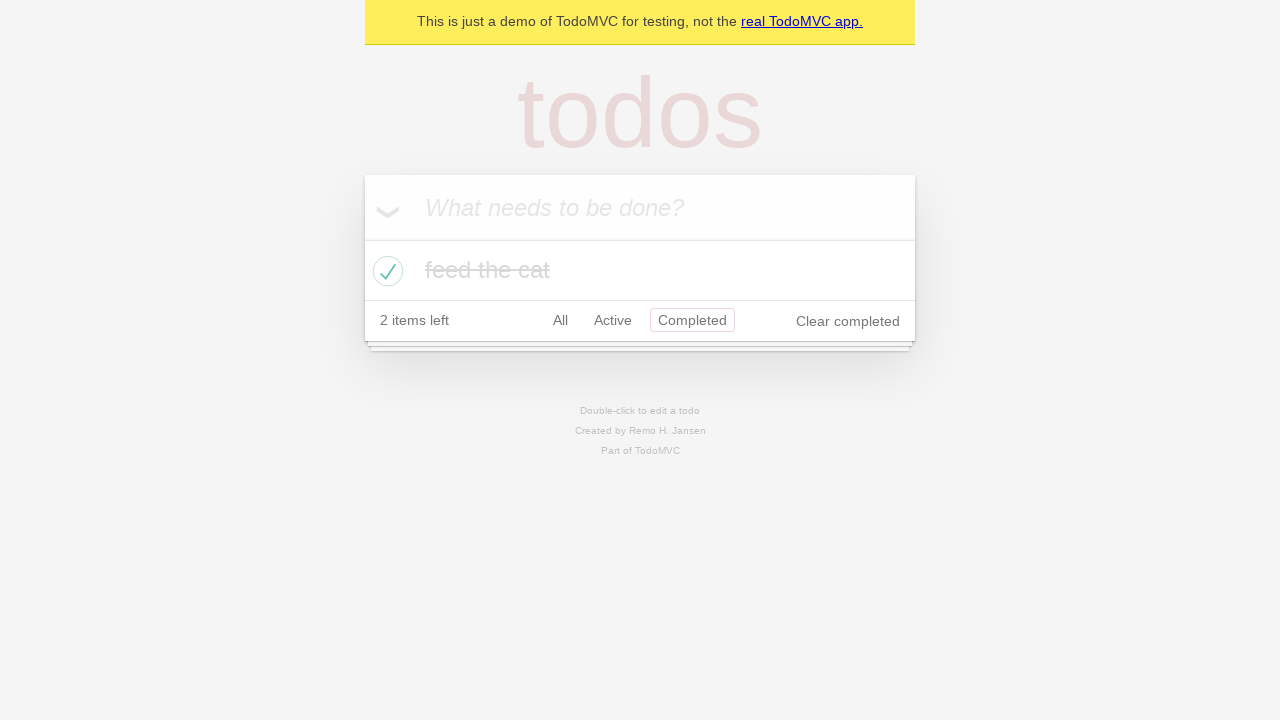

Navigated back from Completed filter
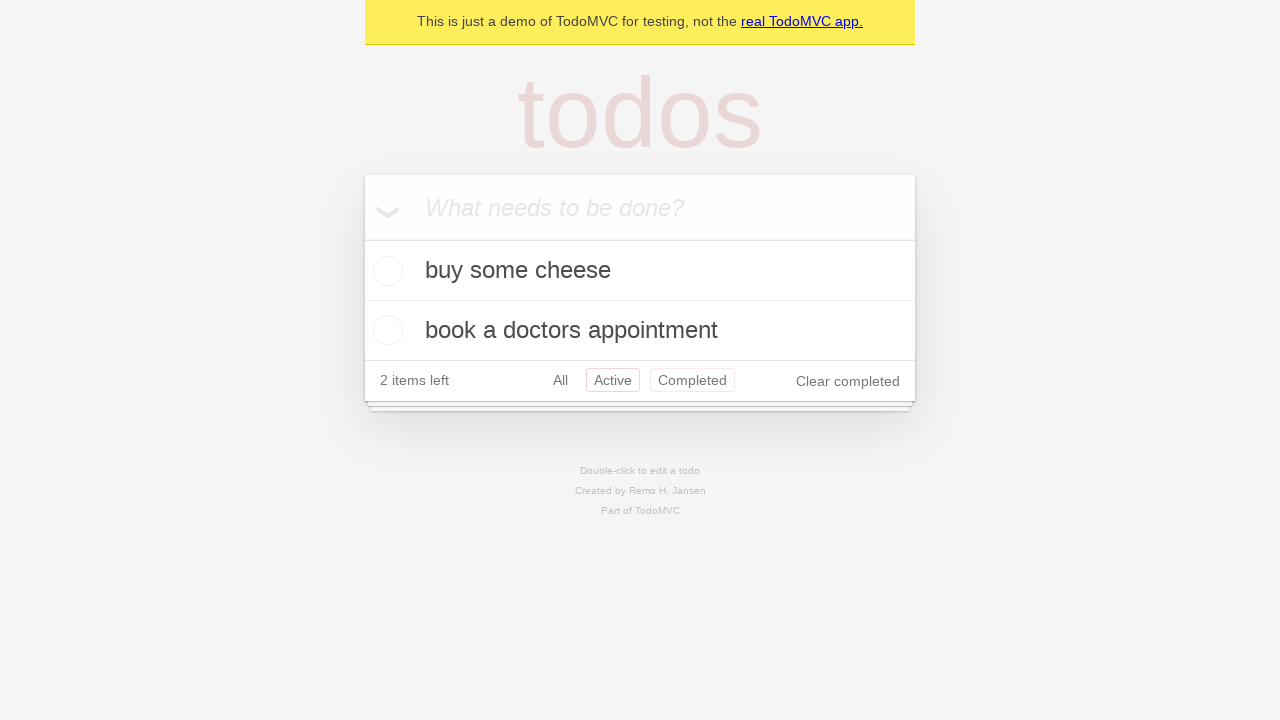

Navigated back from Active filter
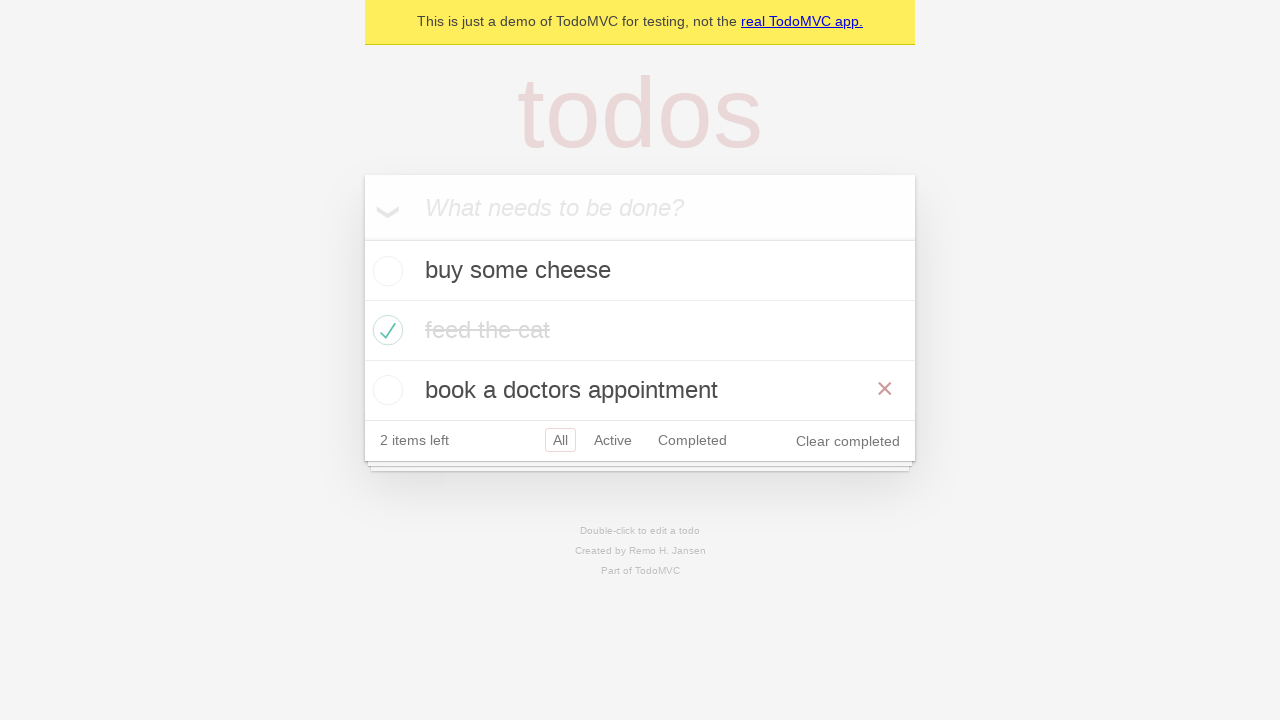

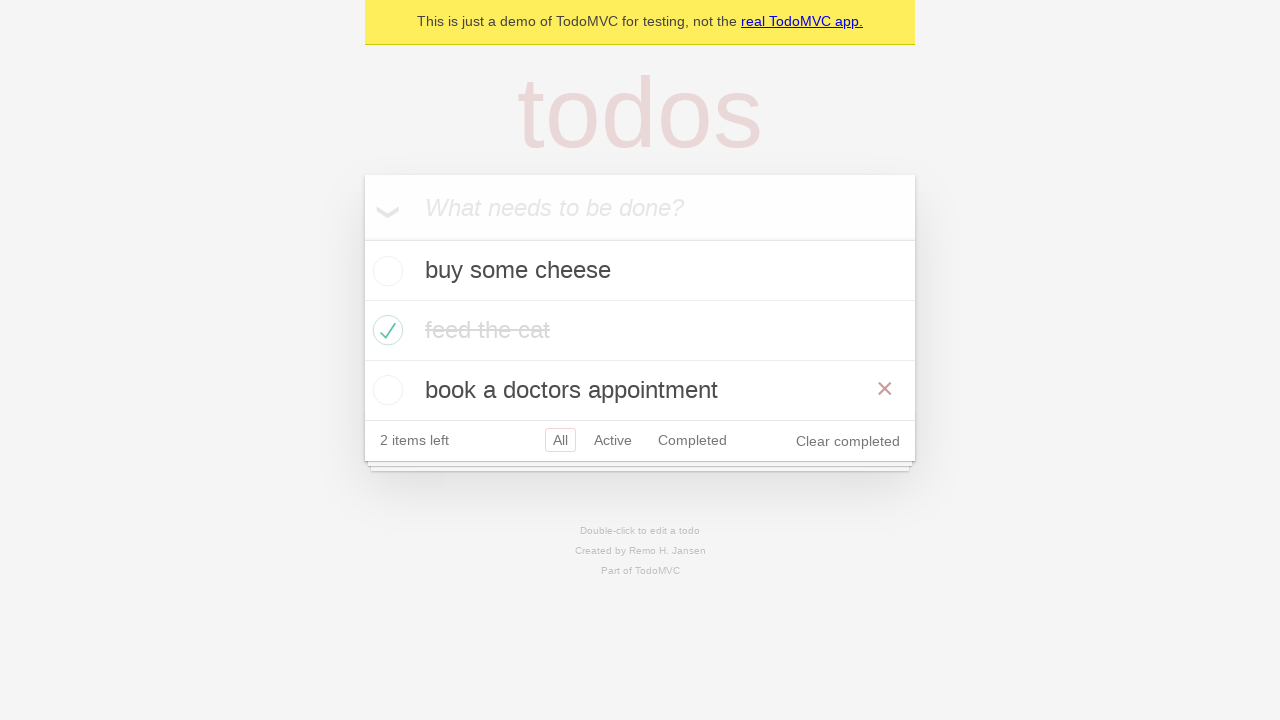